Tests the RPA Challenge form by clicking Start, then filling in personal information fields (first name, last name, company, role, address, email, phone) and submitting the form multiple times with different data.

Starting URL: http://rpachallenge.com/

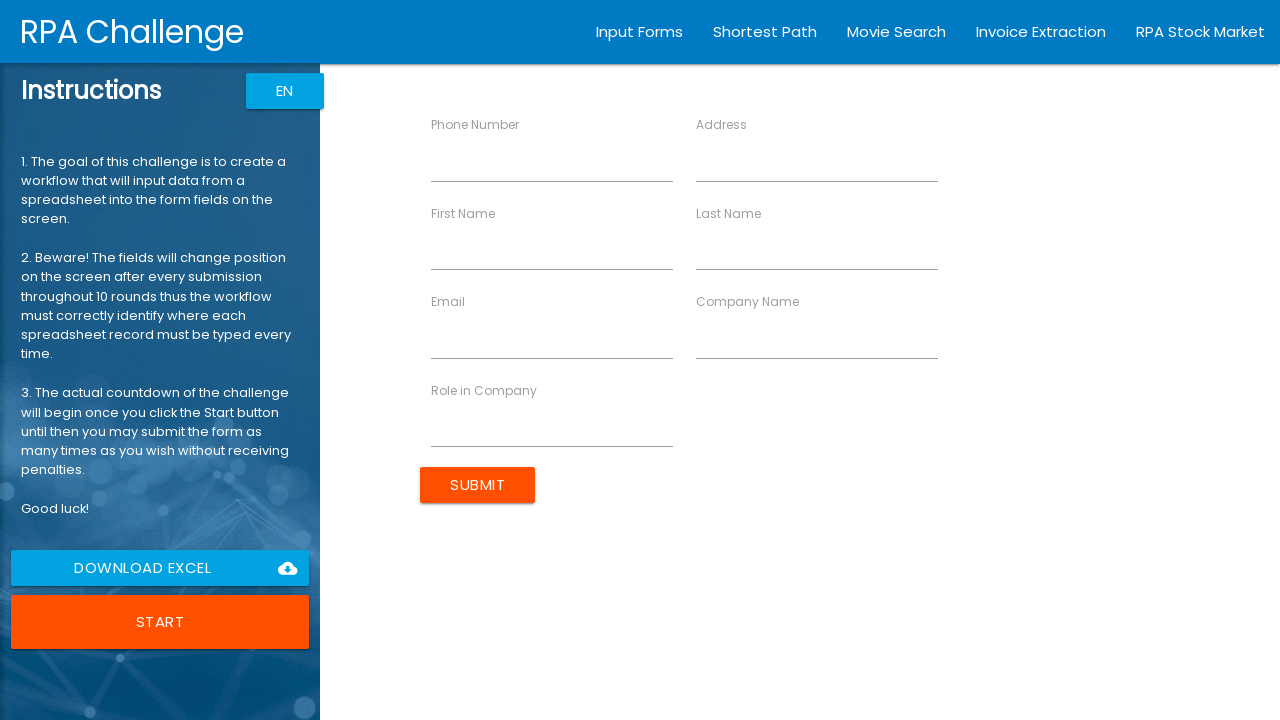

Clicked the Start button to begin the RPA Challenge at (160, 622) on button:has-text('Start')
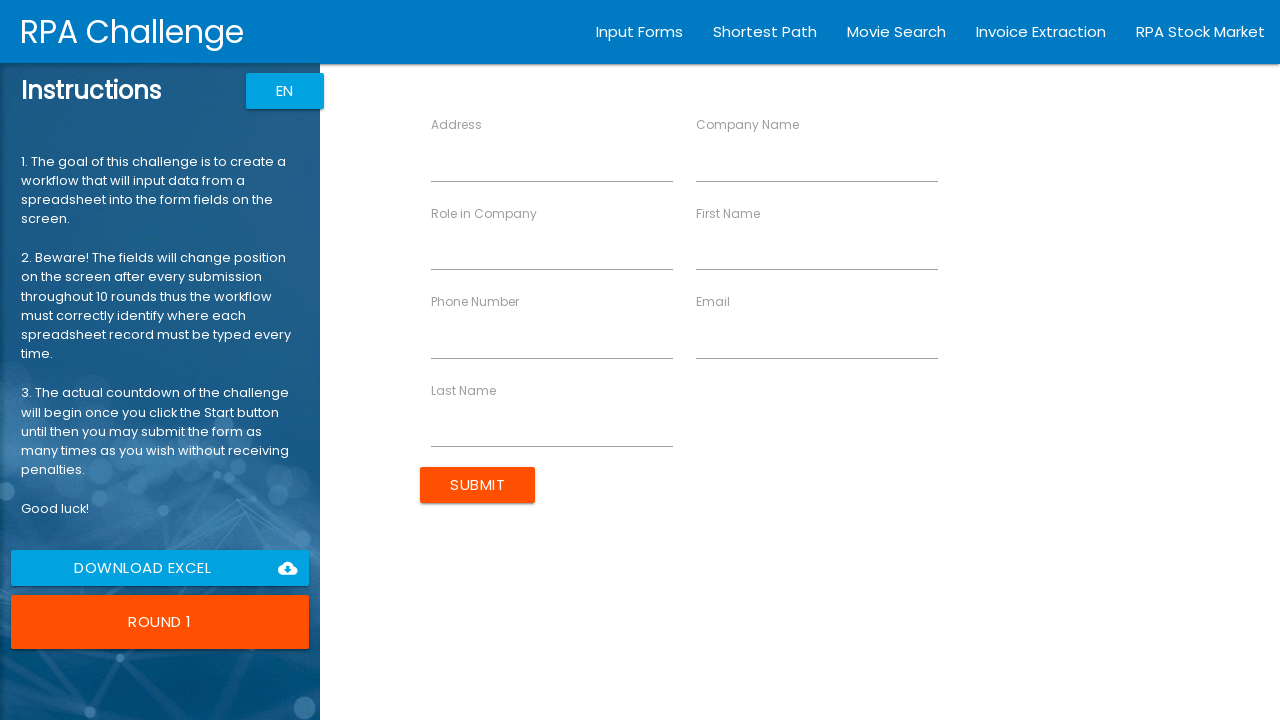

Filled First Name field with 'John' on input[ng-reflect-name='labelFirstName']
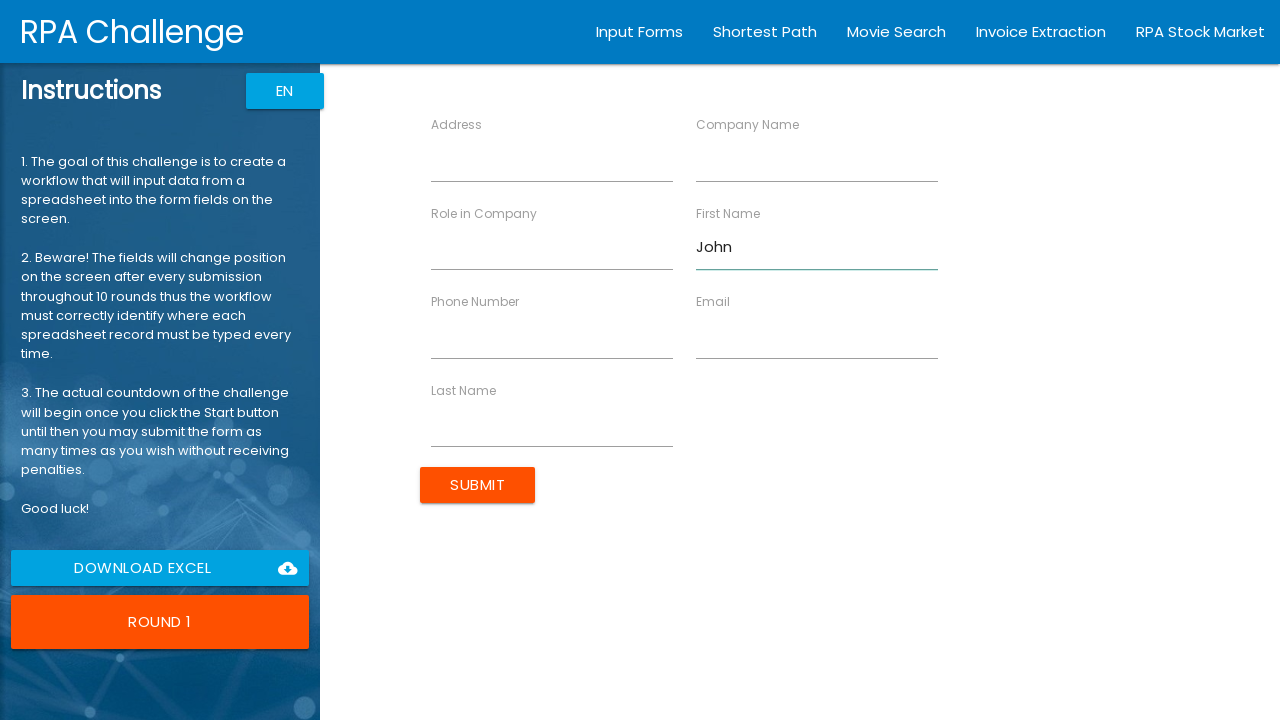

Filled Last Name field with 'Smith' on input[ng-reflect-name='labelLastName']
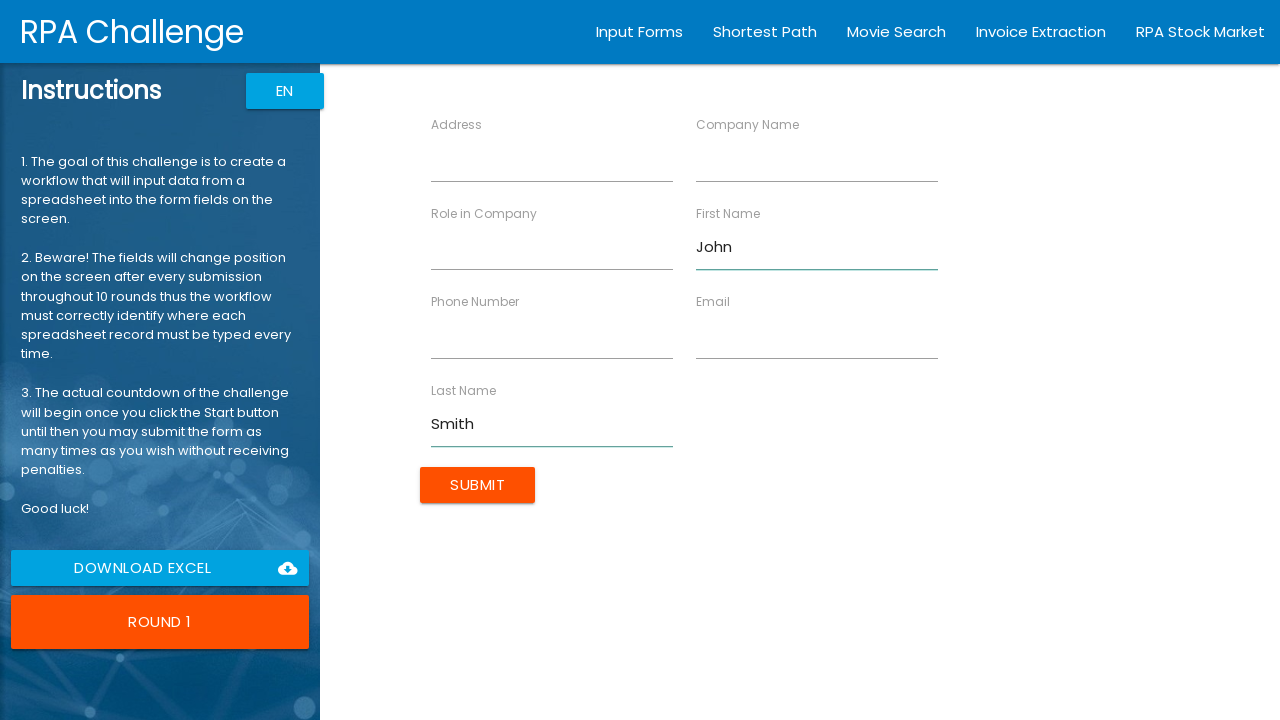

Filled Company Name field with 'ABC Corp' on input[ng-reflect-name='labelCompanyName']
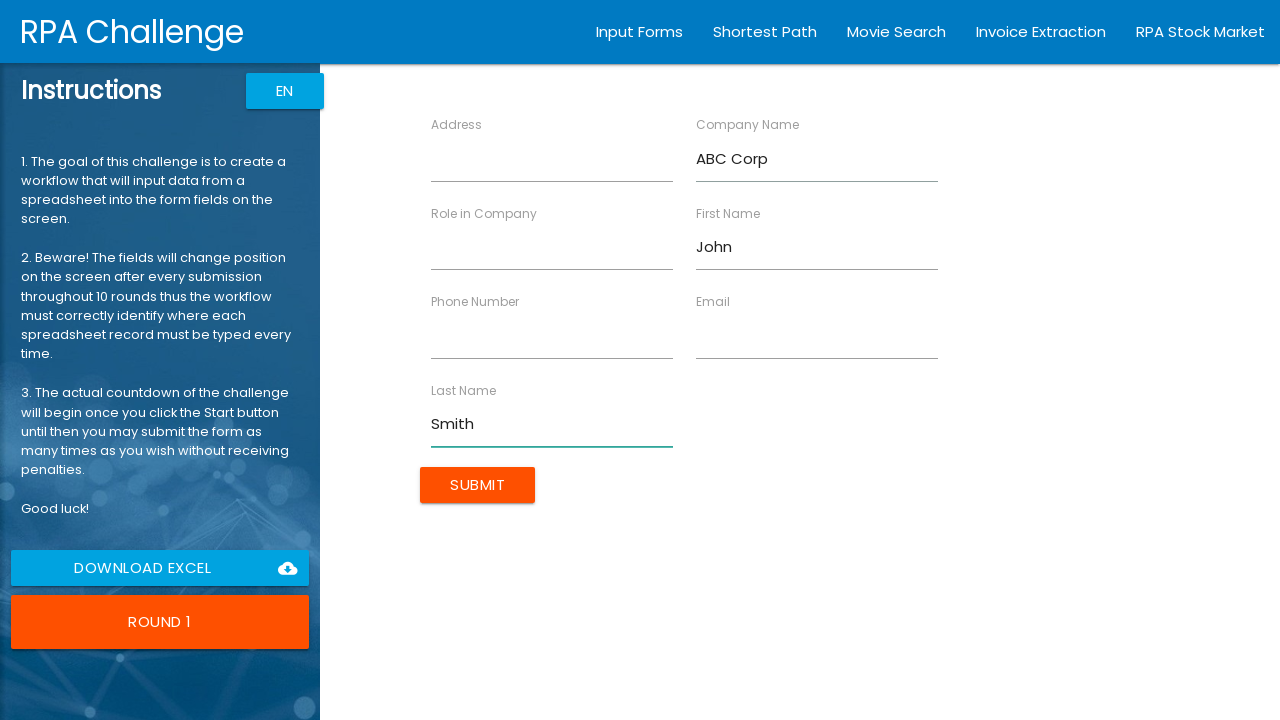

Filled Role field with 'Developer' on input[ng-reflect-name='labelRole']
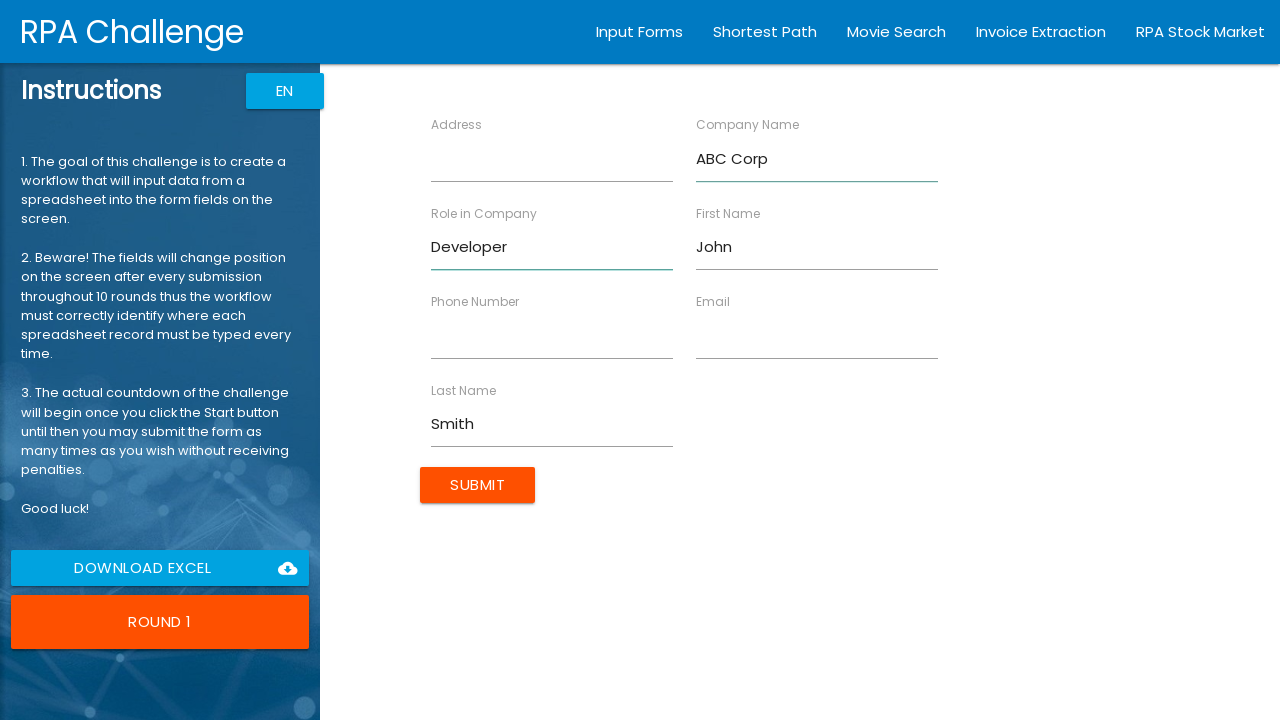

Filled Address field with '123 Main St' on input[ng-reflect-name='labelAddress']
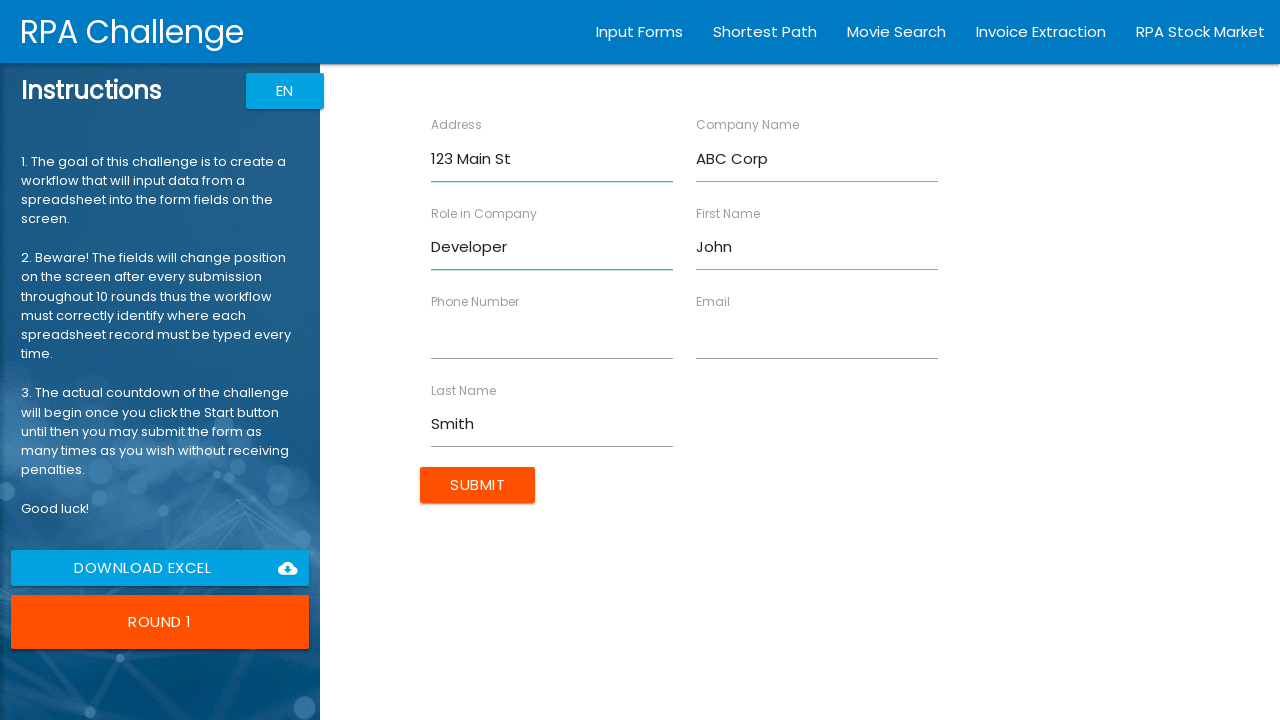

Filled Email field with 'john.smith@example.com' on input[ng-reflect-name='labelEmail']
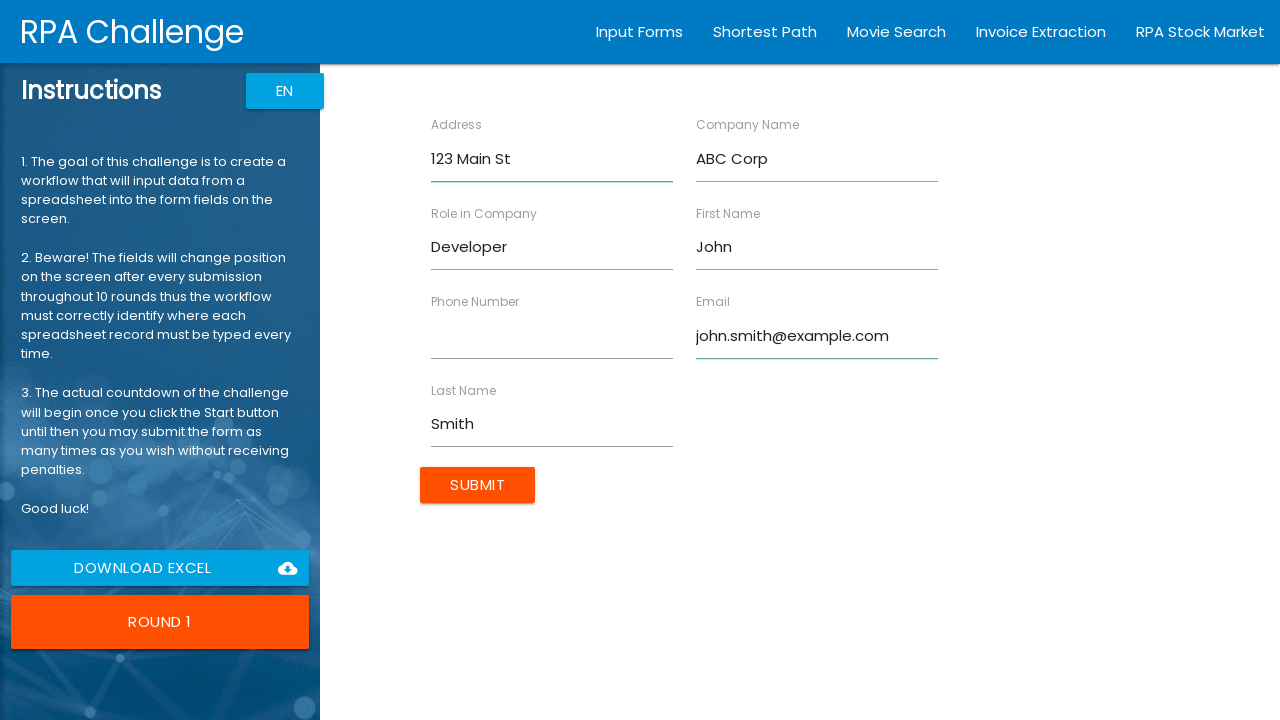

Filled Phone Number field with '5551234567' on input[ng-reflect-name='labelPhone']
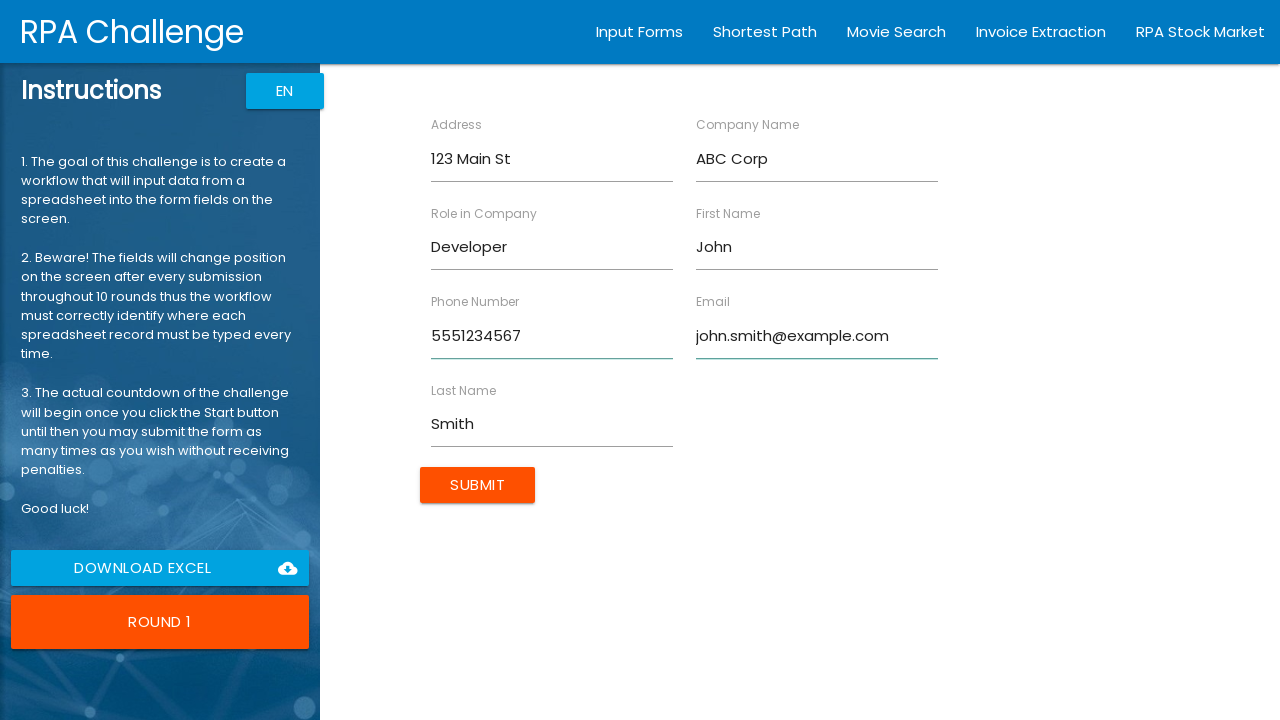

Clicked Submit button for John Smith at (478, 485) on input[type='submit'][value='Submit']
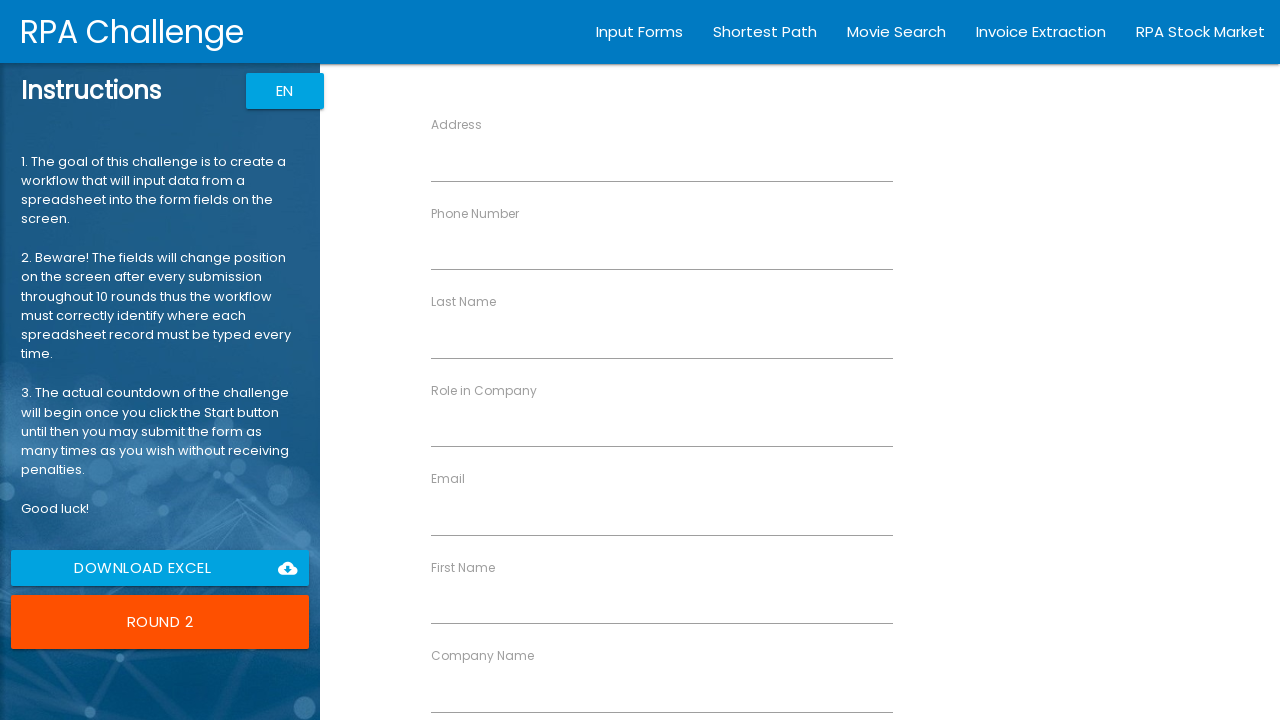

Filled First Name field with 'Sarah' on input[ng-reflect-name='labelFirstName']
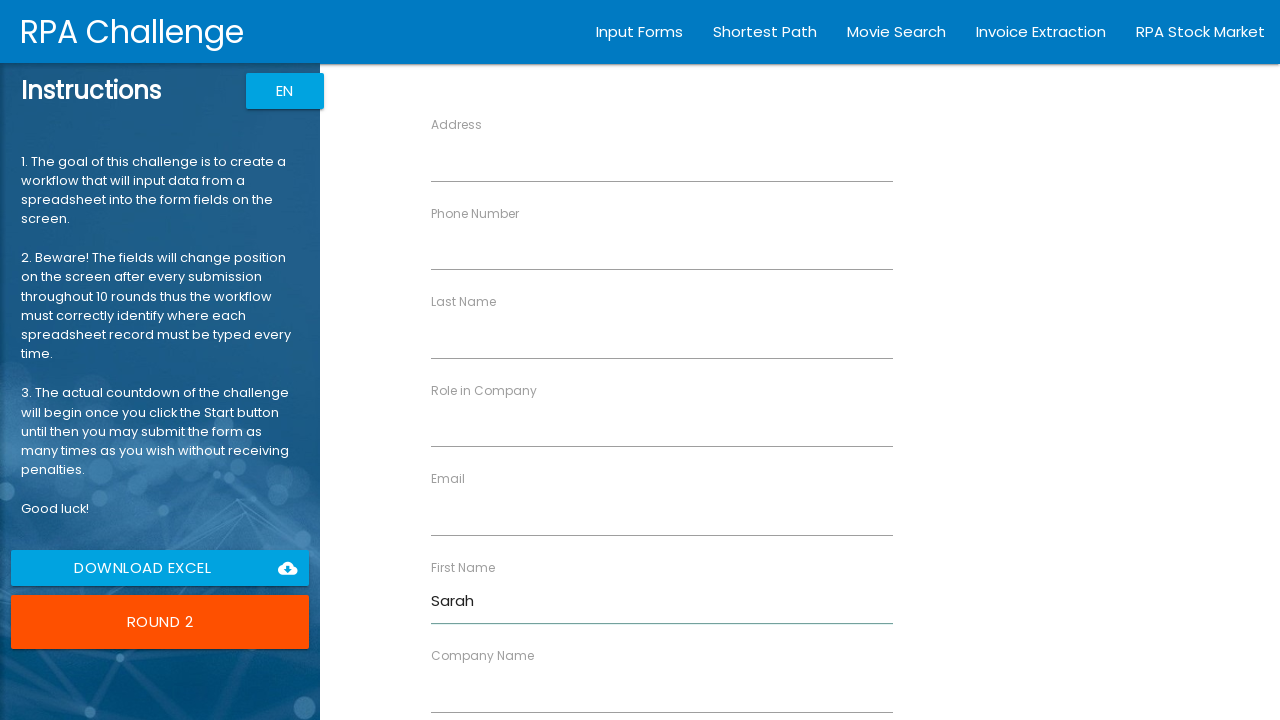

Filled Last Name field with 'Johnson' on input[ng-reflect-name='labelLastName']
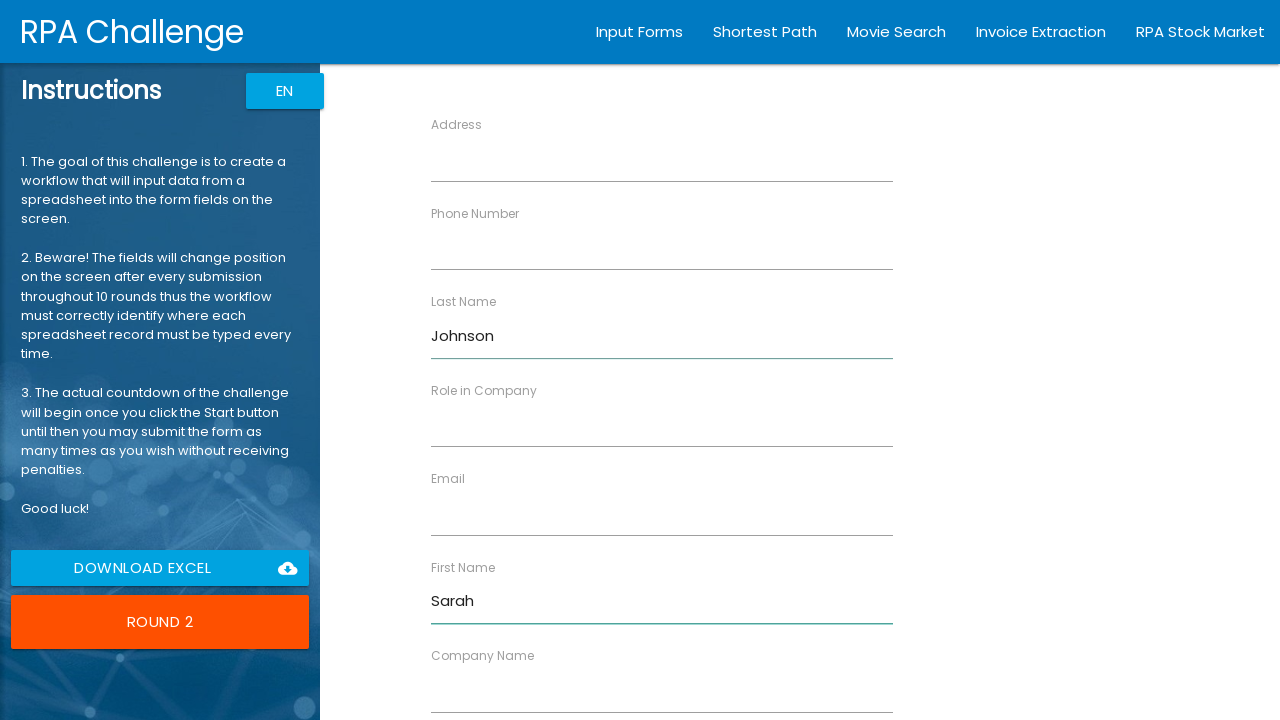

Filled Company Name field with 'Tech Inc' on input[ng-reflect-name='labelCompanyName']
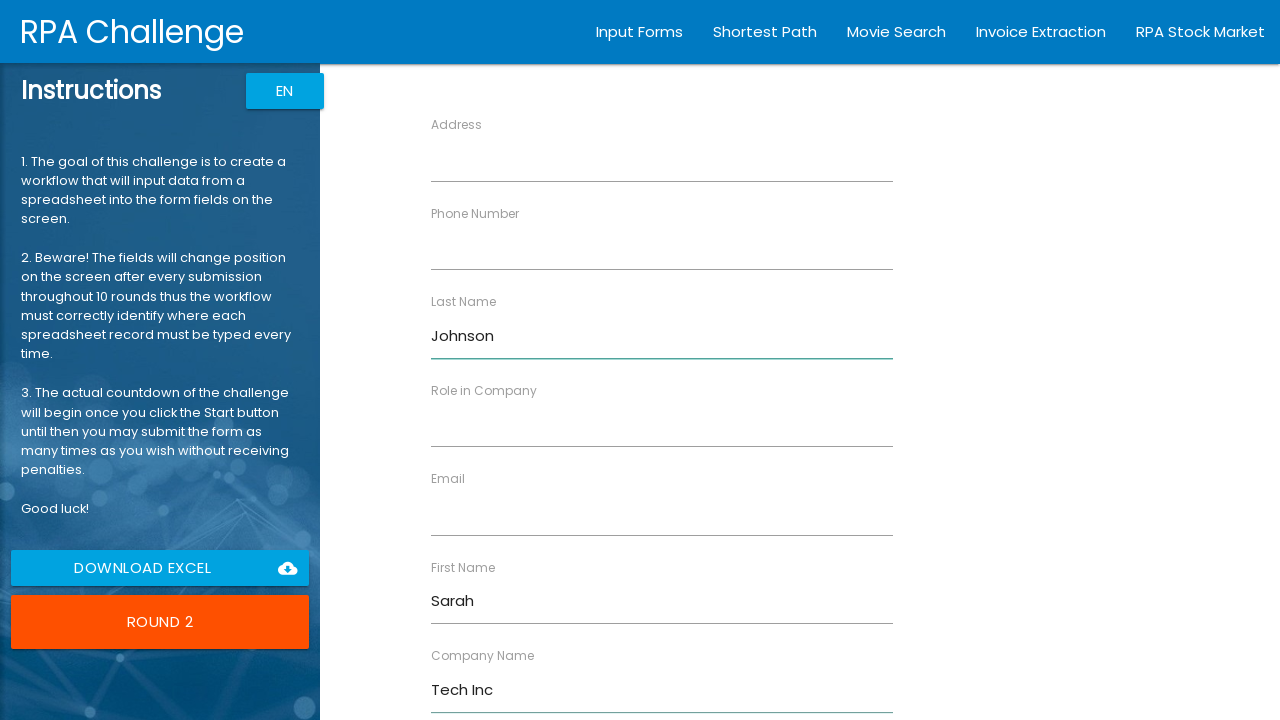

Filled Role field with 'Manager' on input[ng-reflect-name='labelRole']
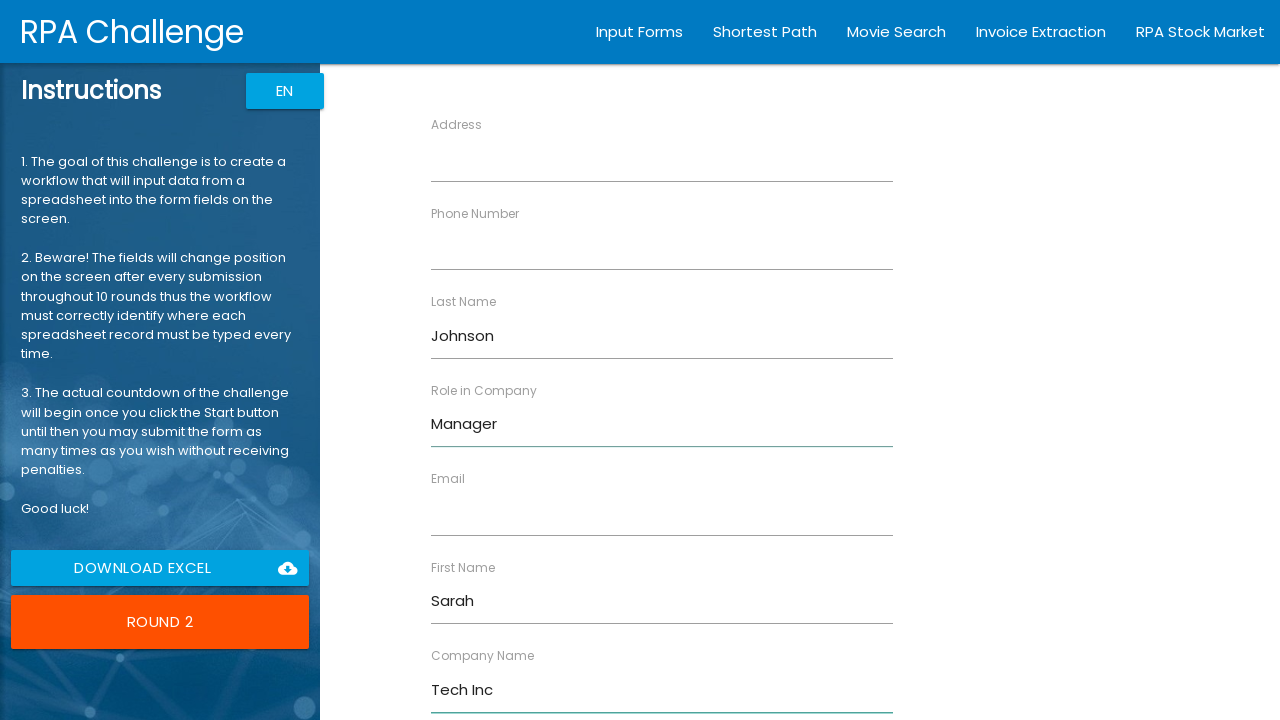

Filled Address field with '456 Oak Ave' on input[ng-reflect-name='labelAddress']
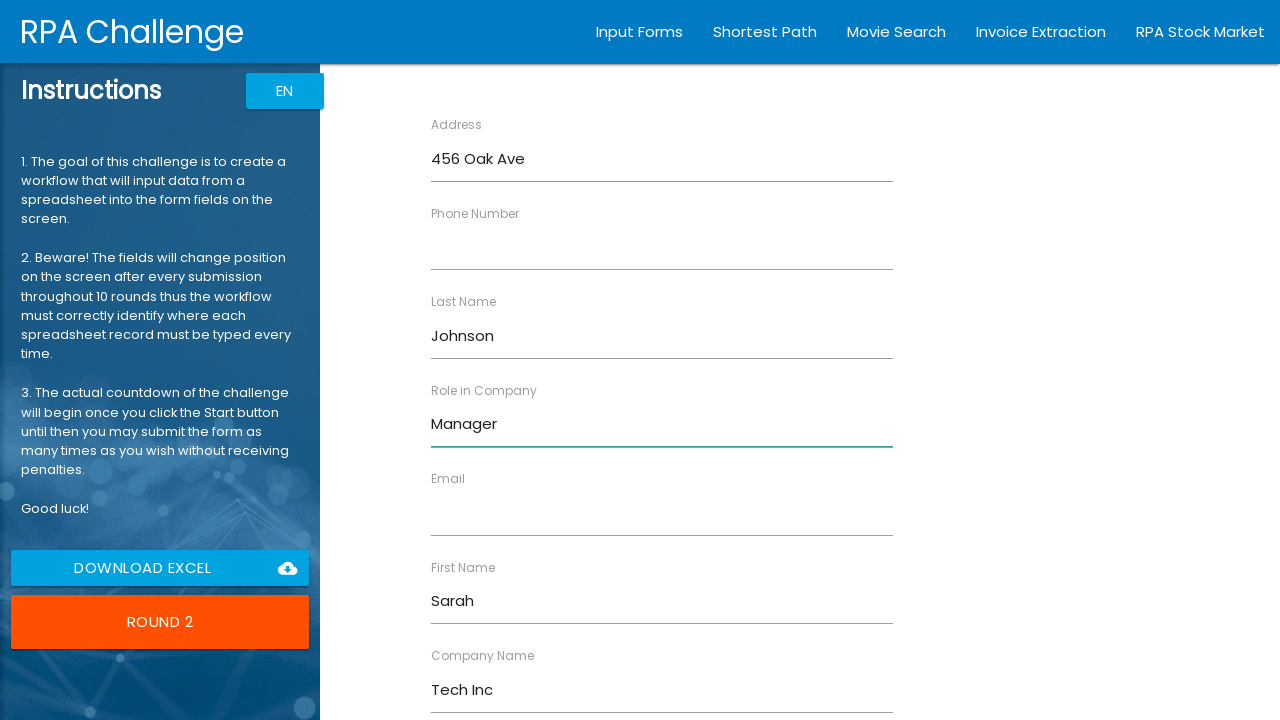

Filled Email field with 'sarah.j@example.com' on input[ng-reflect-name='labelEmail']
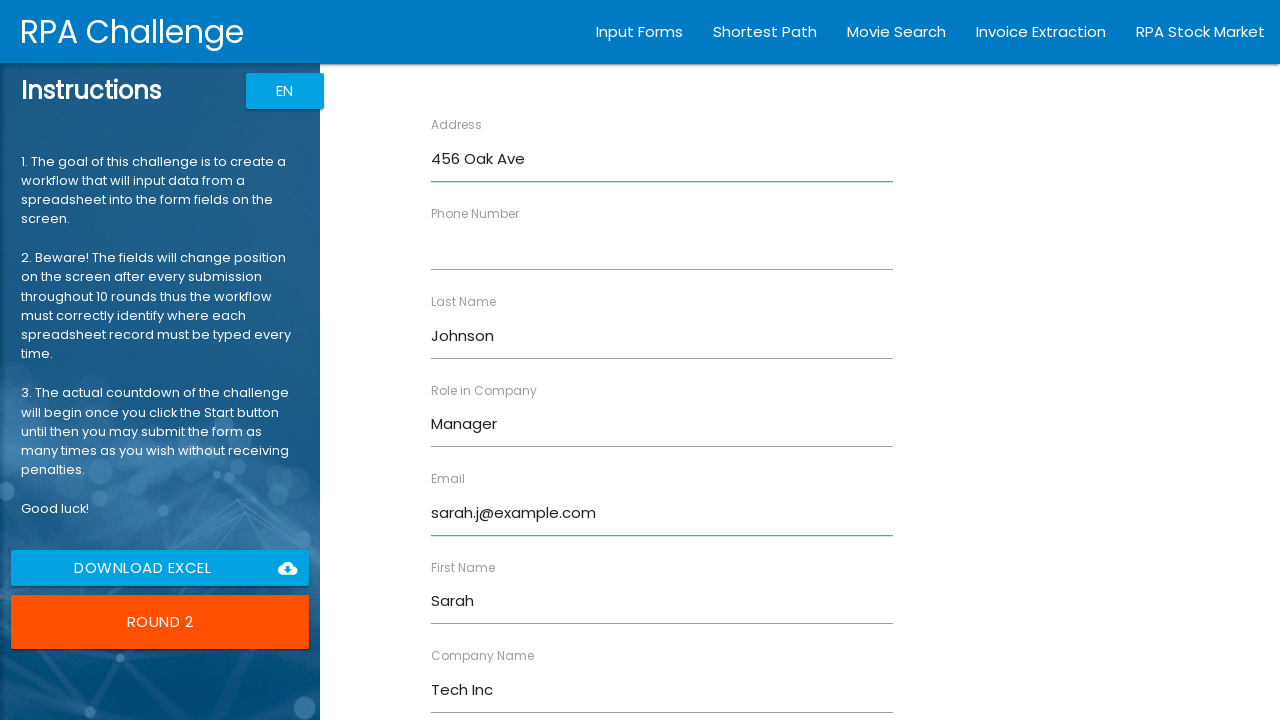

Filled Phone Number field with '5559876543' on input[ng-reflect-name='labelPhone']
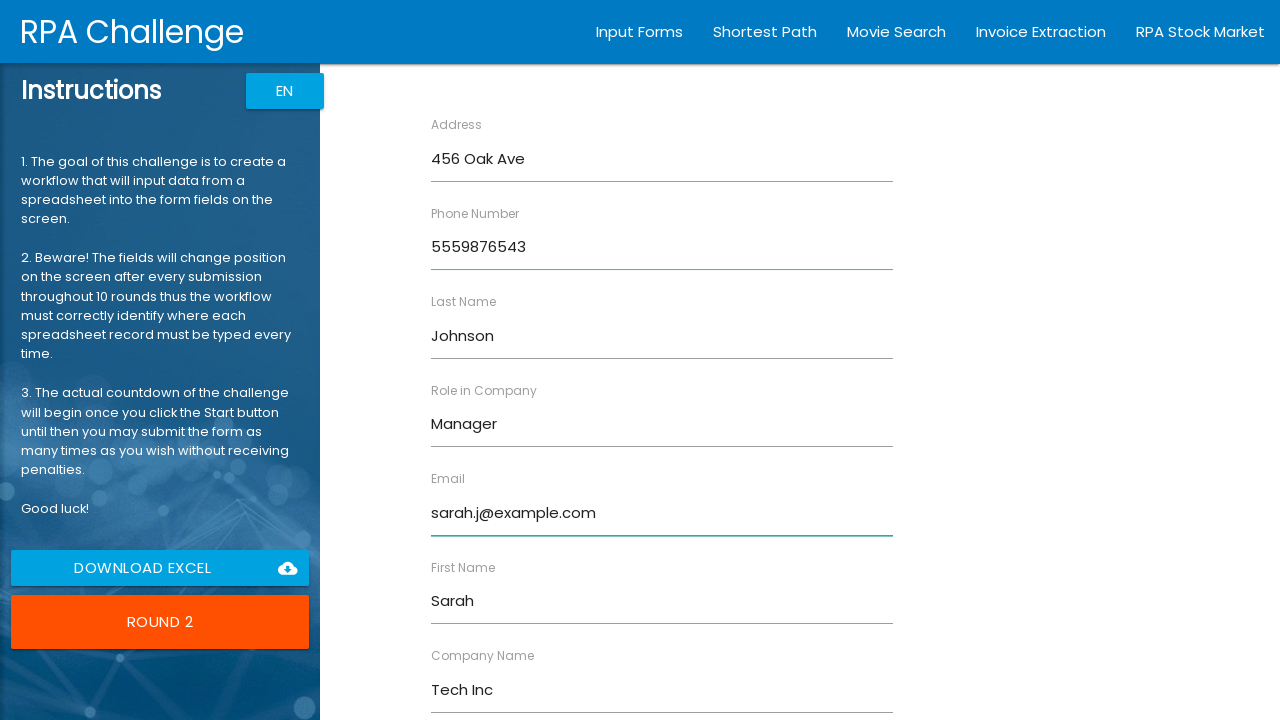

Clicked Submit button for Sarah Johnson at (478, 688) on input[type='submit'][value='Submit']
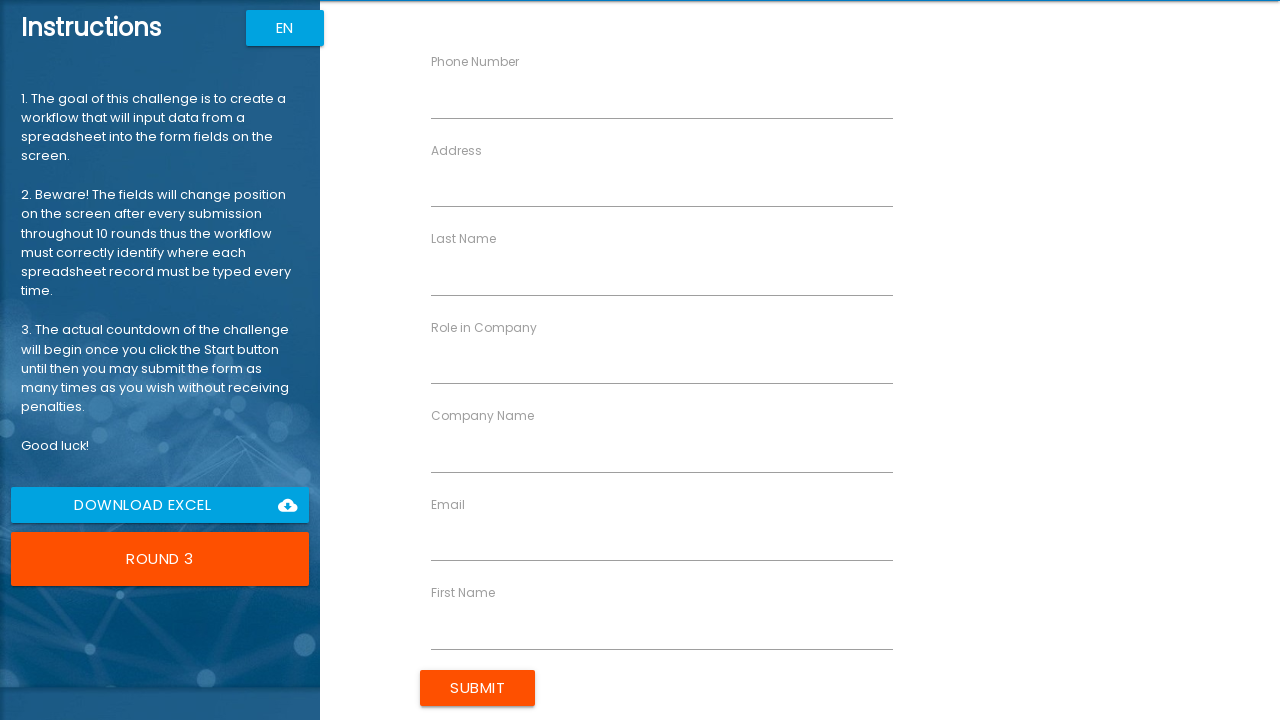

Filled First Name field with 'Michael' on input[ng-reflect-name='labelFirstName']
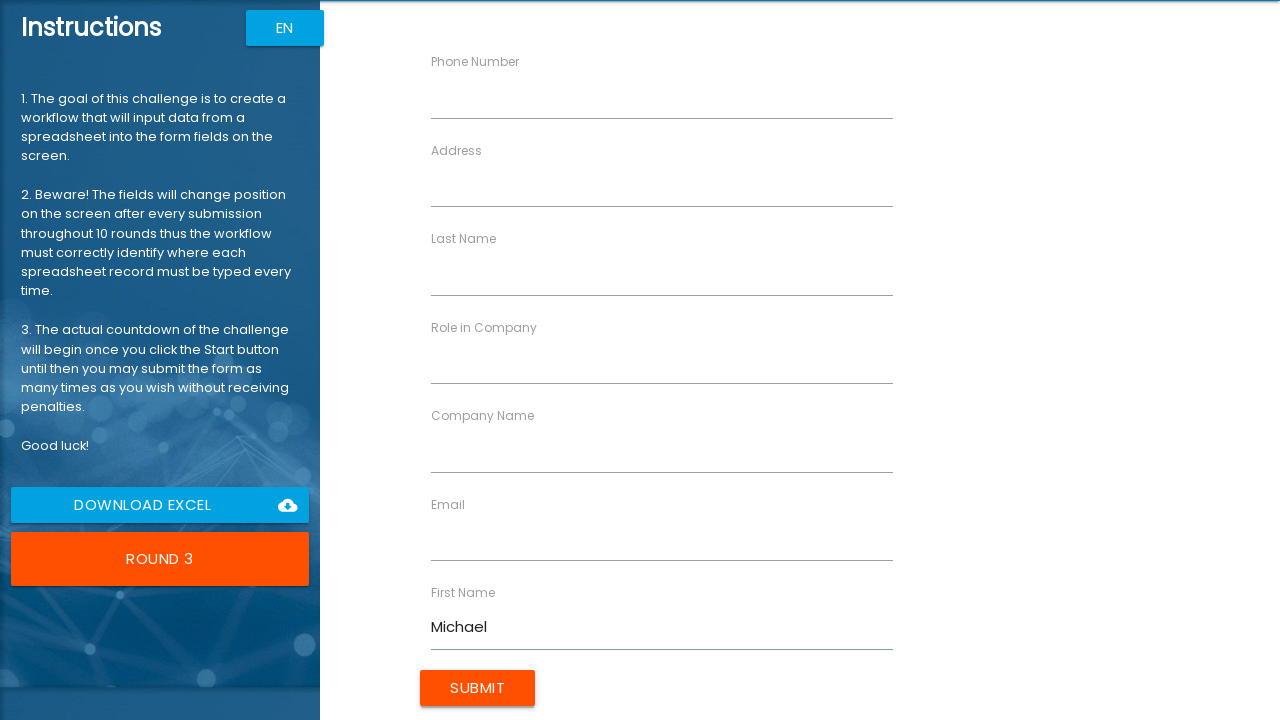

Filled Last Name field with 'Williams' on input[ng-reflect-name='labelLastName']
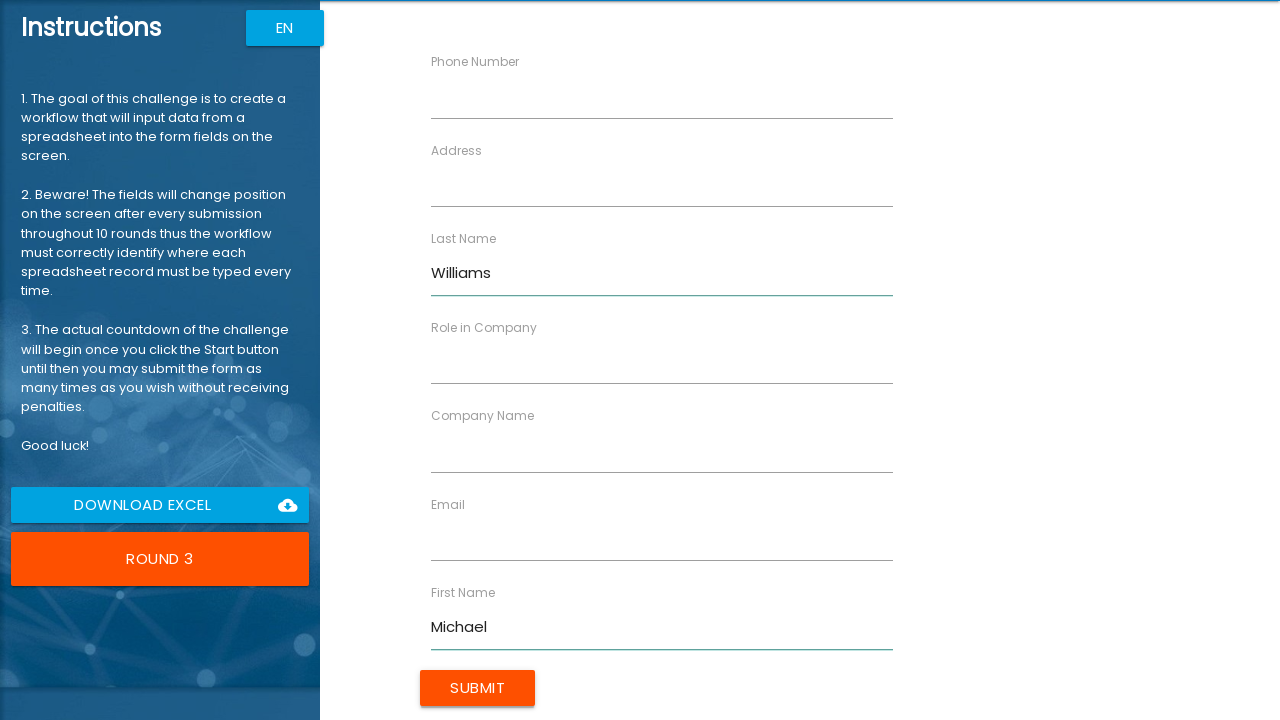

Filled Company Name field with 'Global Ltd' on input[ng-reflect-name='labelCompanyName']
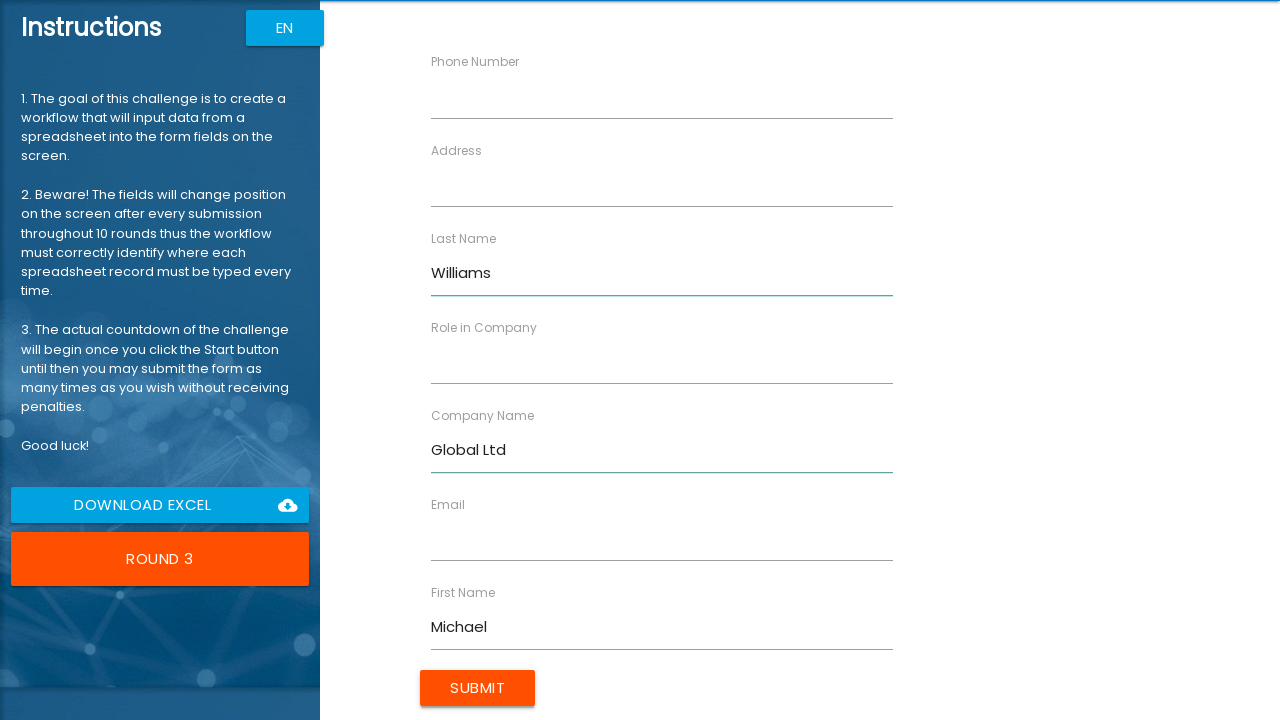

Filled Role field with 'Analyst' on input[ng-reflect-name='labelRole']
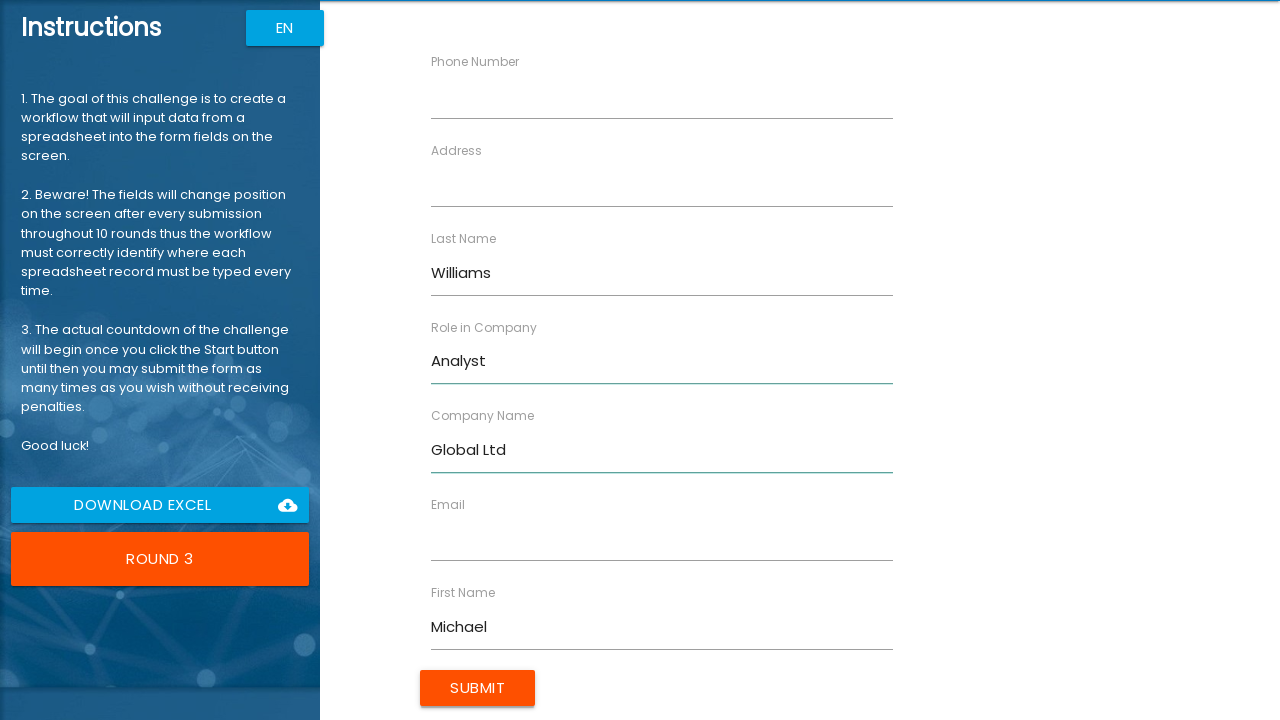

Filled Address field with '789 Pine Rd' on input[ng-reflect-name='labelAddress']
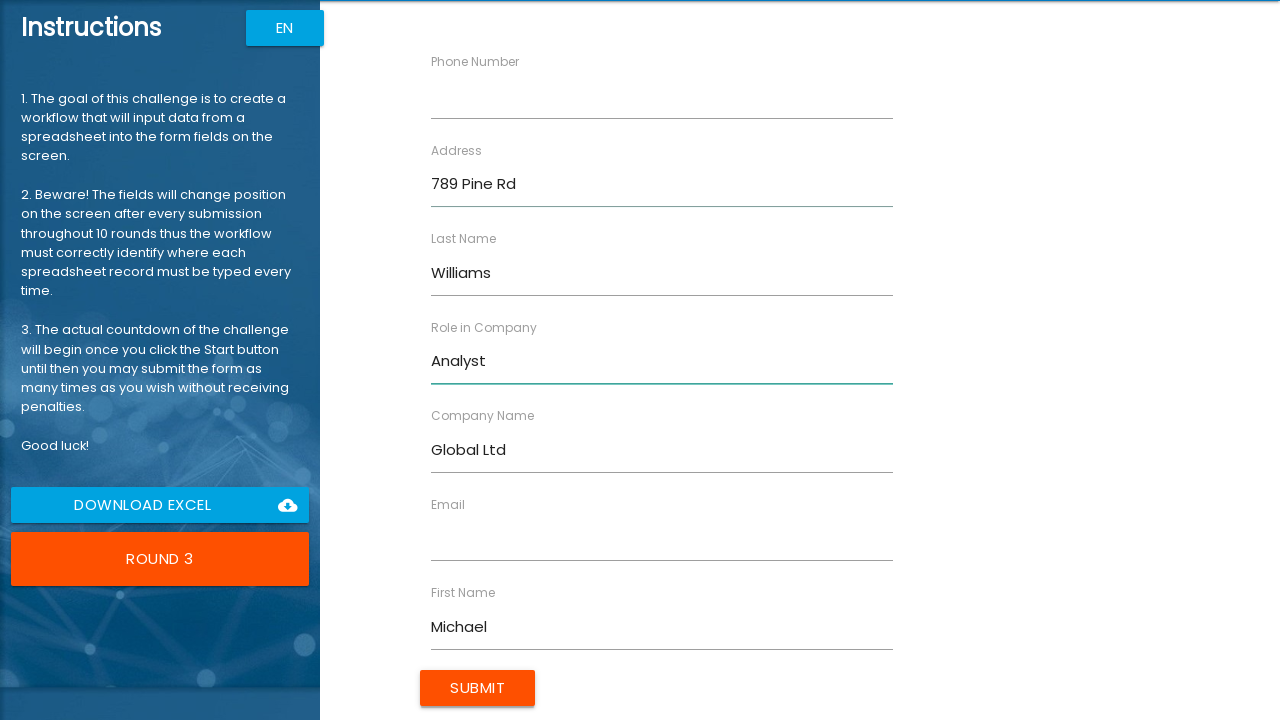

Filled Email field with 'm.williams@example.com' on input[ng-reflect-name='labelEmail']
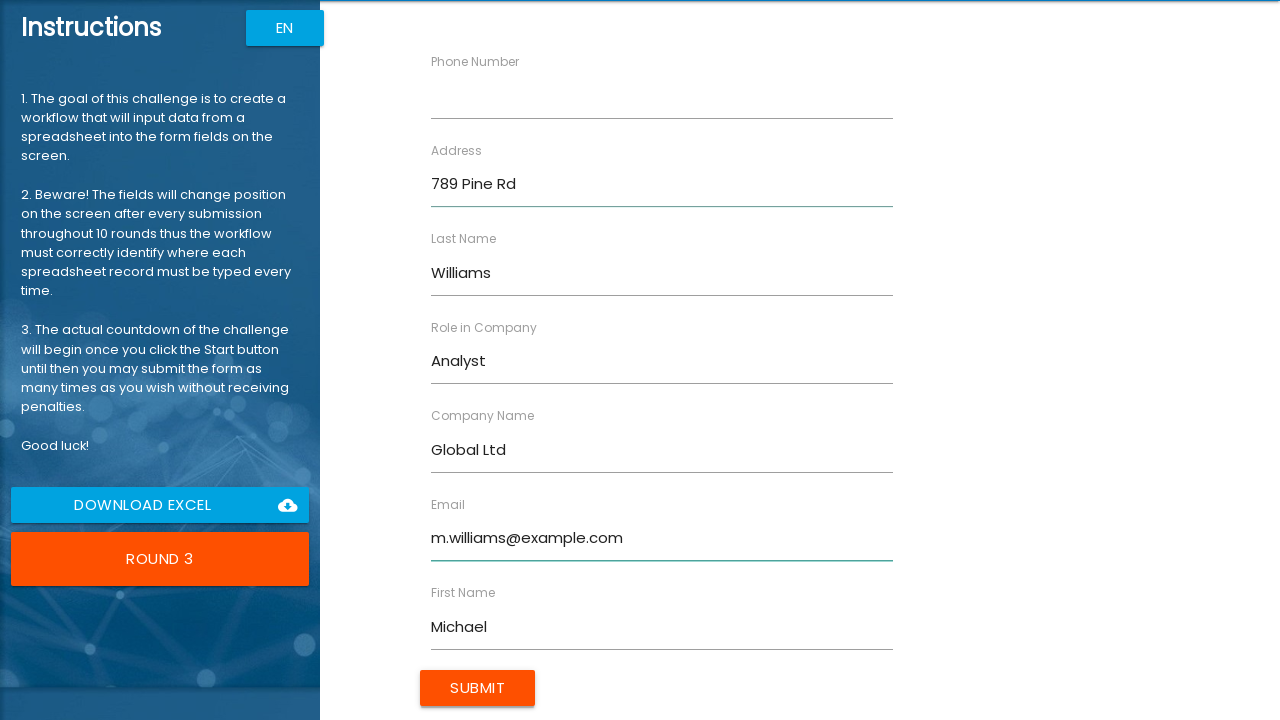

Filled Phone Number field with '5554567890' on input[ng-reflect-name='labelPhone']
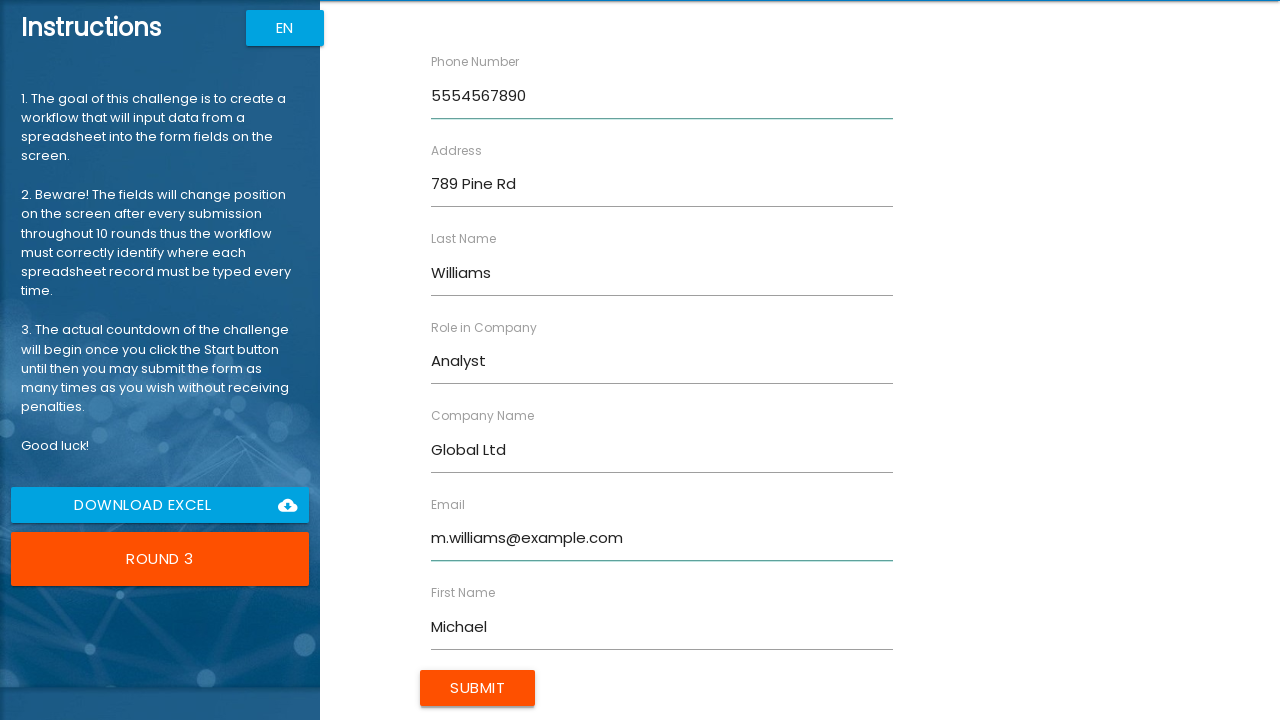

Clicked Submit button for Michael Williams at (478, 688) on input[type='submit'][value='Submit']
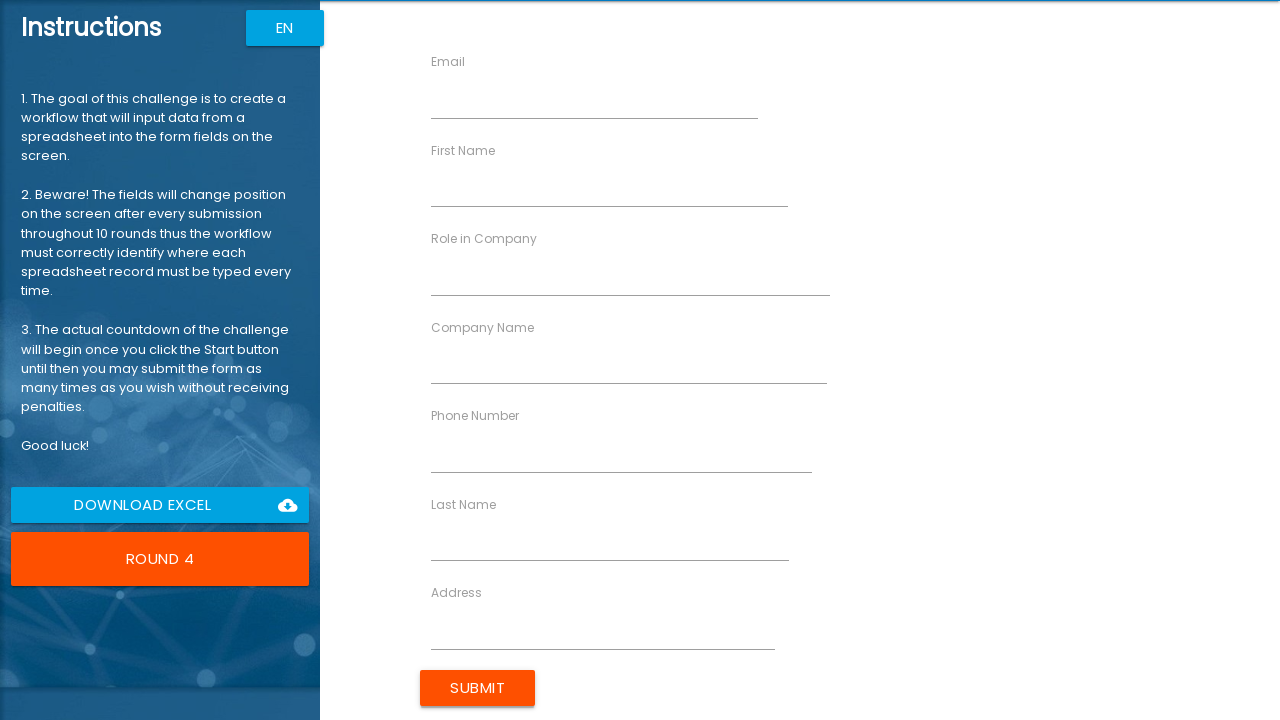

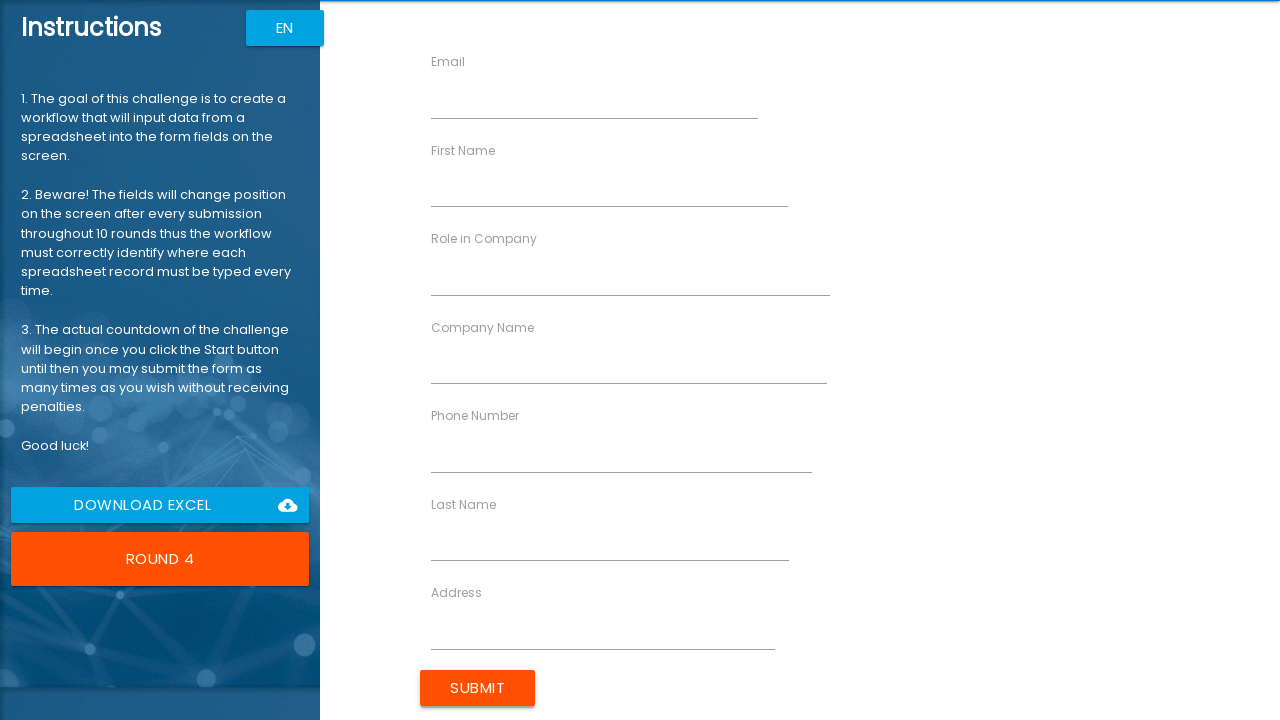